Tests scrolling to an element and filling form fields including name and date inputs

Starting URL: http://formy-project.herokuapp.com/scroll

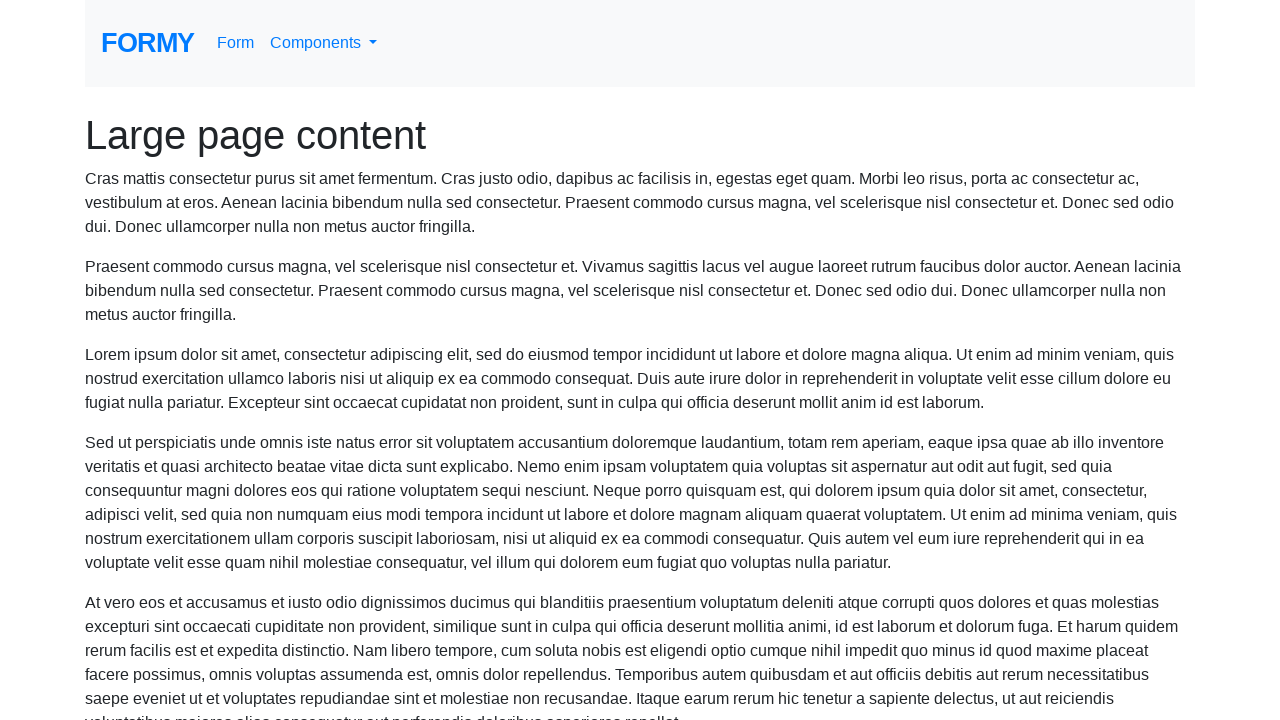

Scrolled to name field
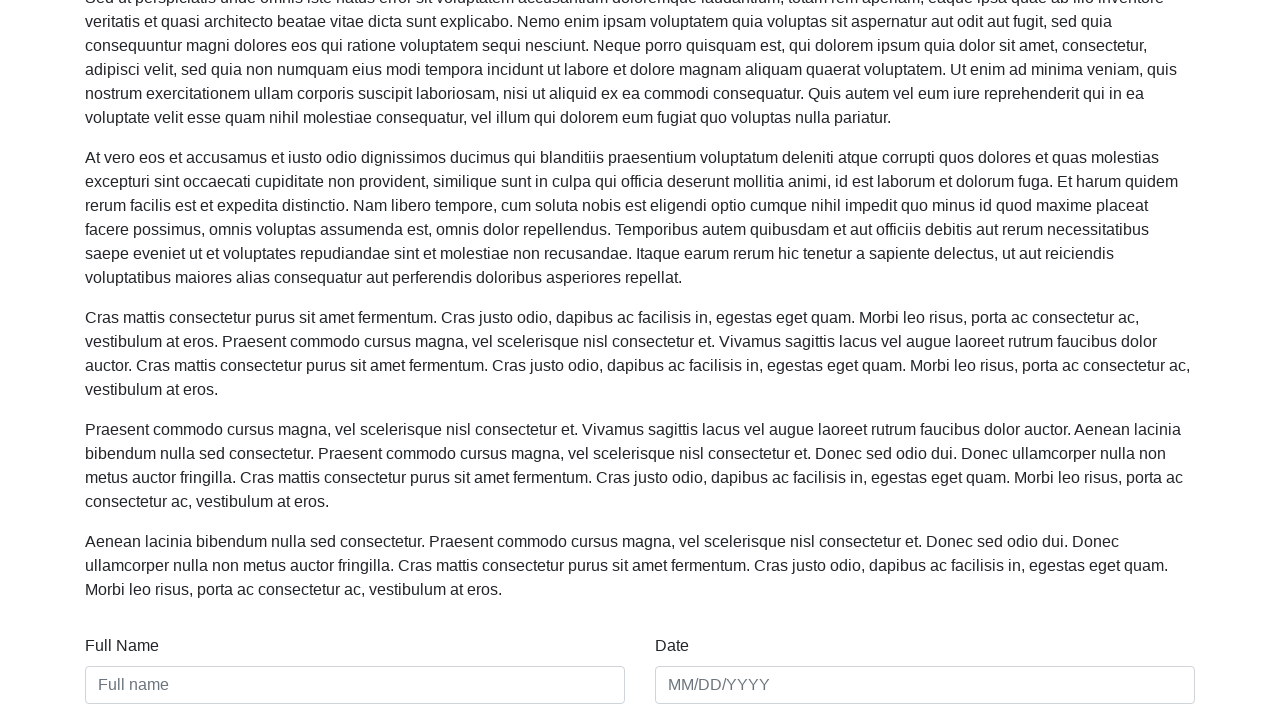

Filled name field with 'Baburao Ganpat Rao Apteeeewe' on #name
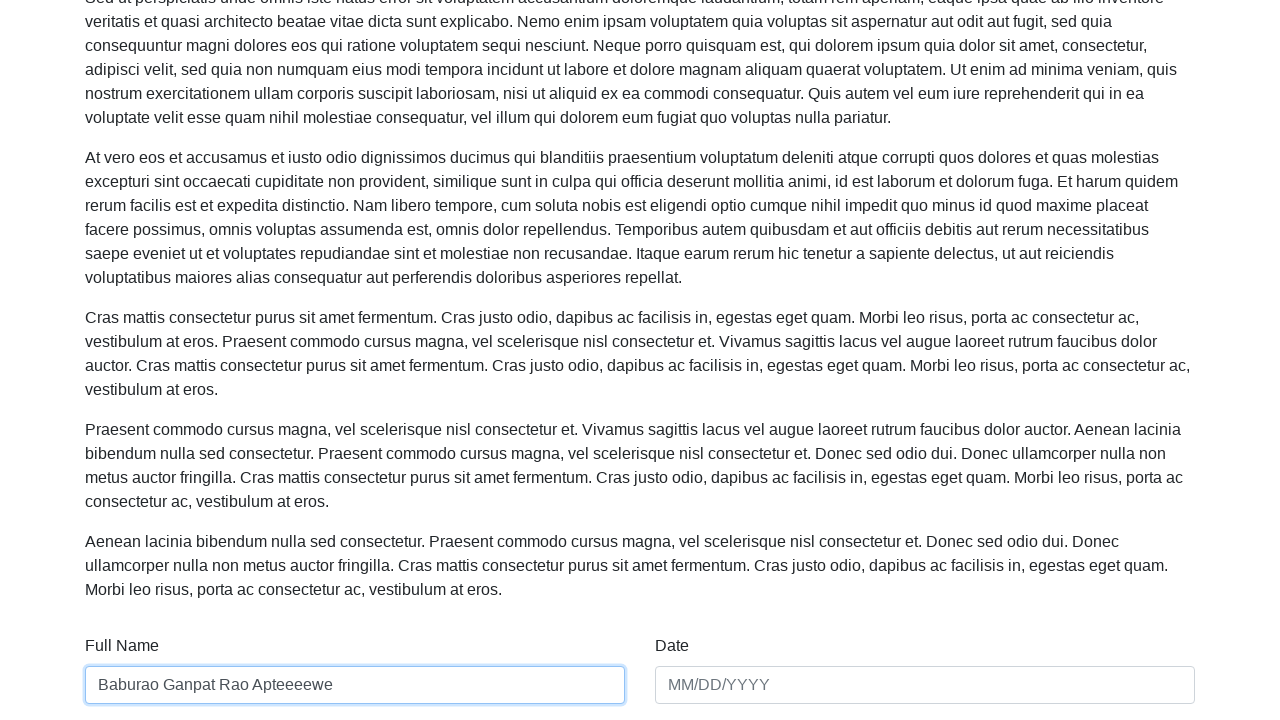

Filled date field with '01/01/2021' on #date
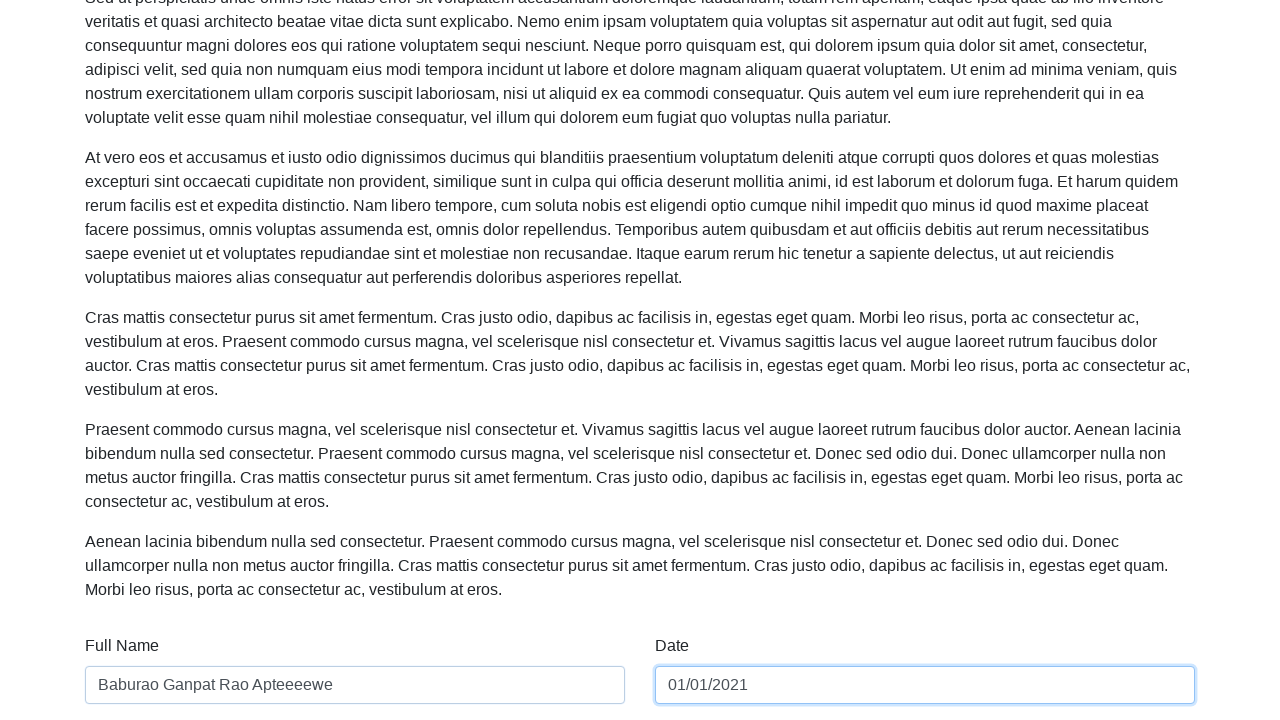

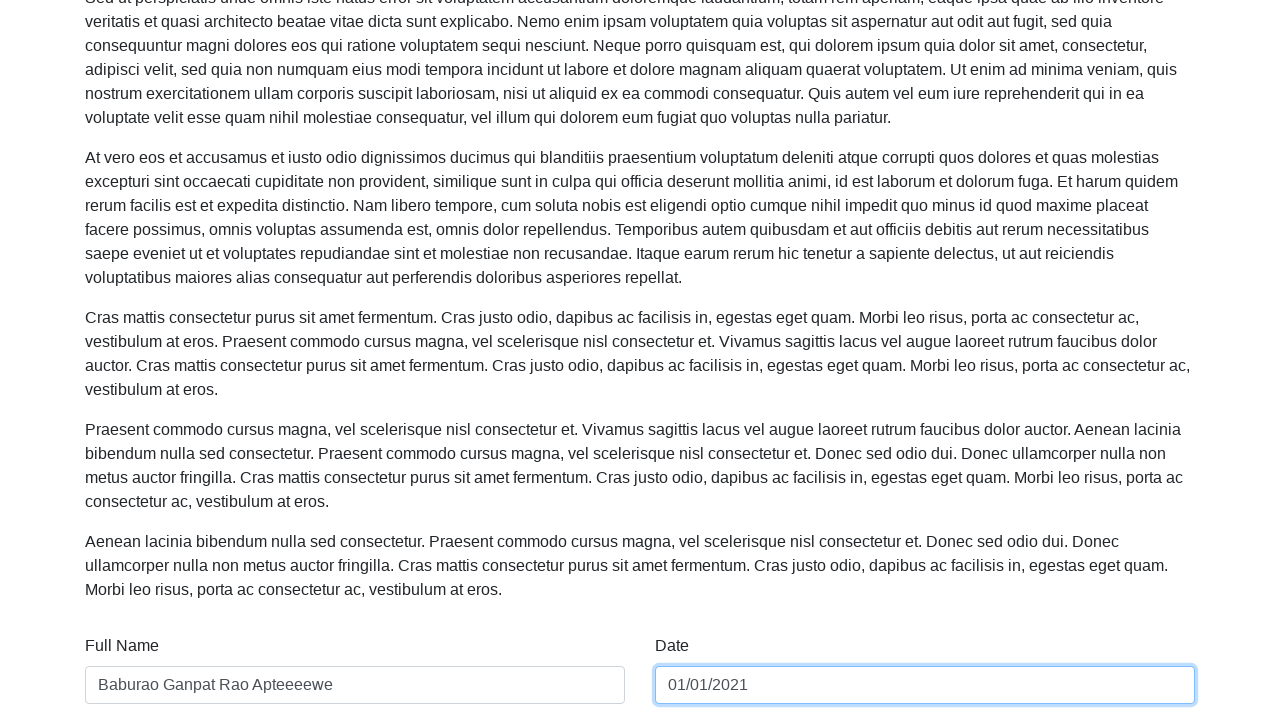